Navigates to Add/Remove Elements page and verifies the header text

Starting URL: https://the-internet.herokuapp.com/

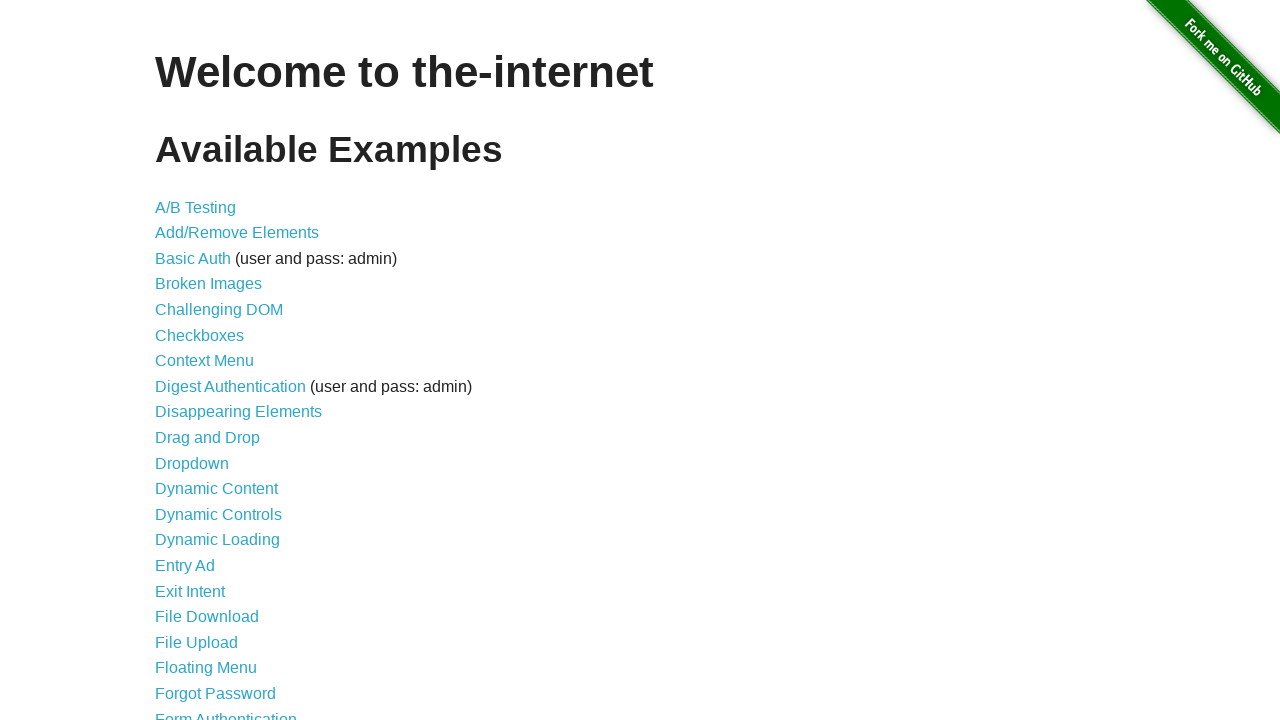

Clicked on Add/Remove Elements link at (237, 233) on text=Add/Remove Elements
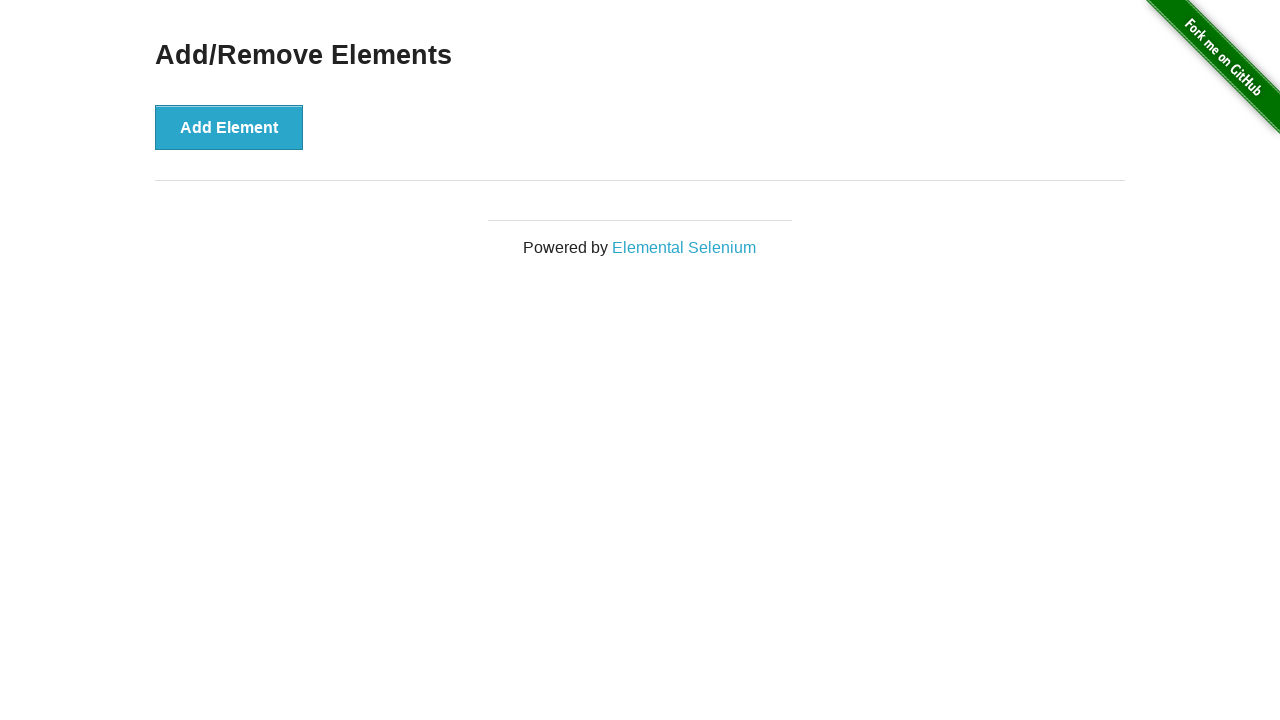

Retrieved header text from h3 element
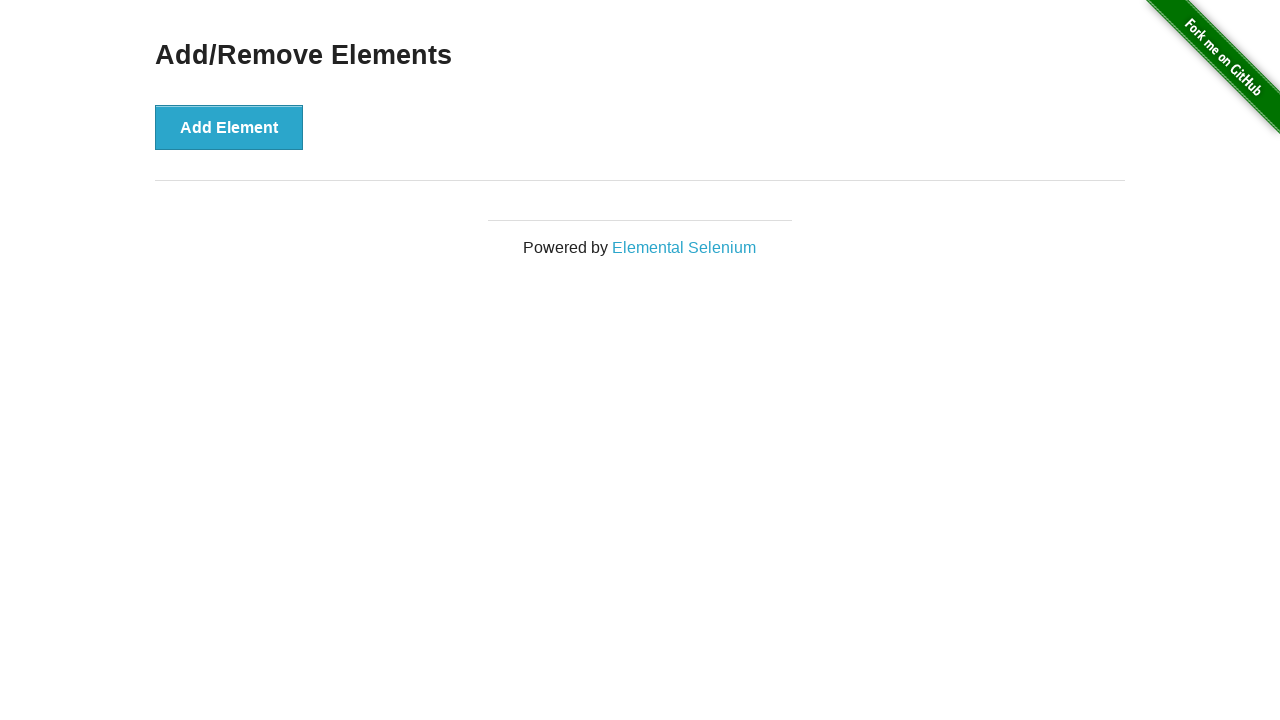

Verified header text equals 'Add/Remove Elements'
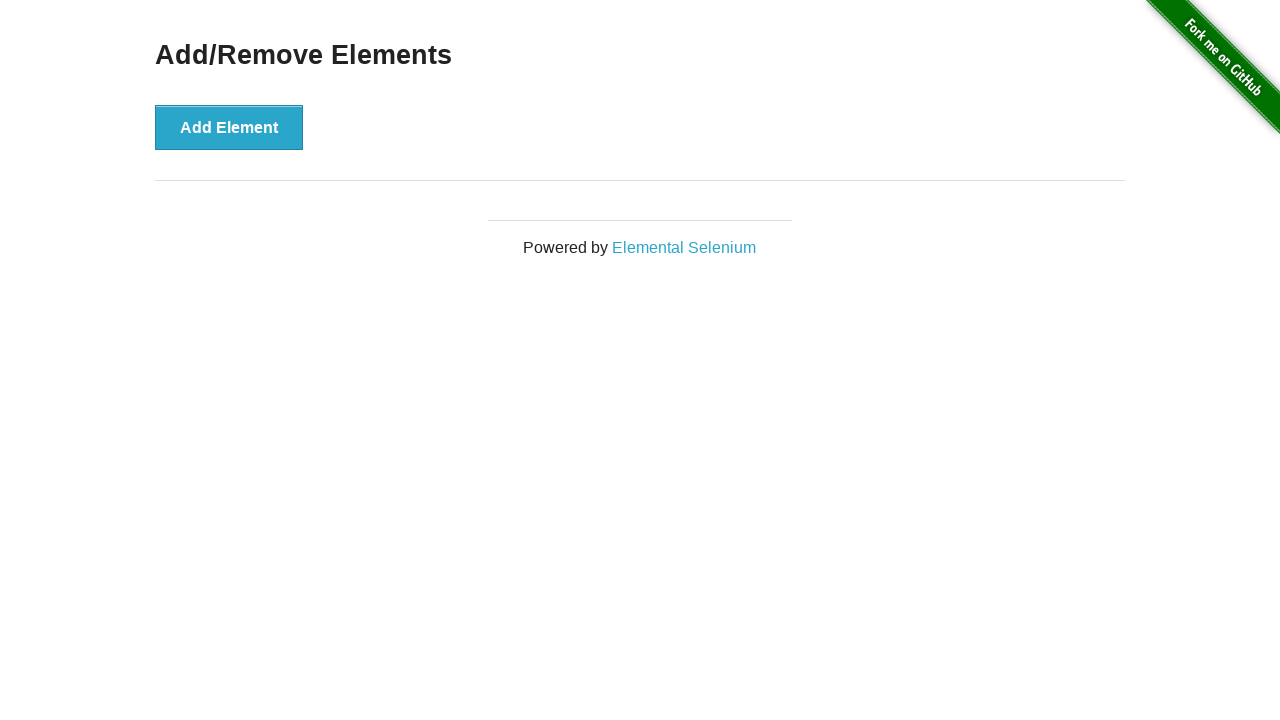

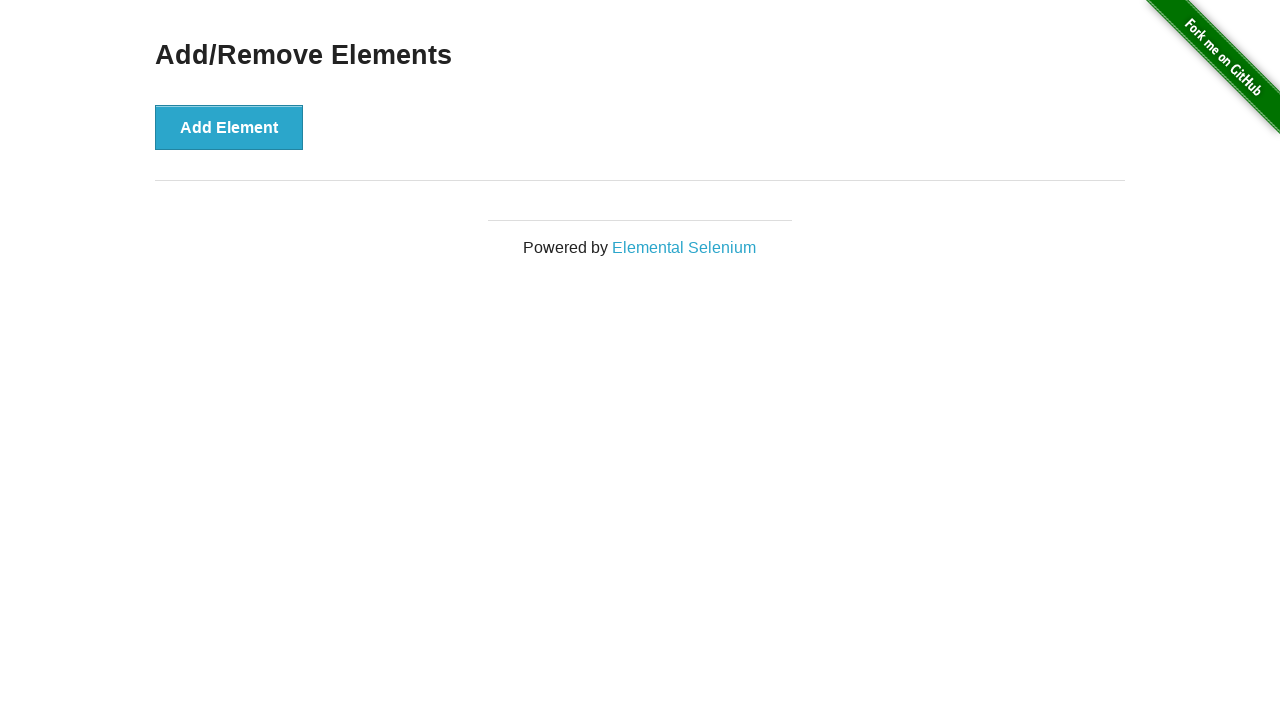